Tests a form submission by filling in name, email, current address and permanent address fields, then submitting the form

Starting URL: https://demoqa.com/text-box

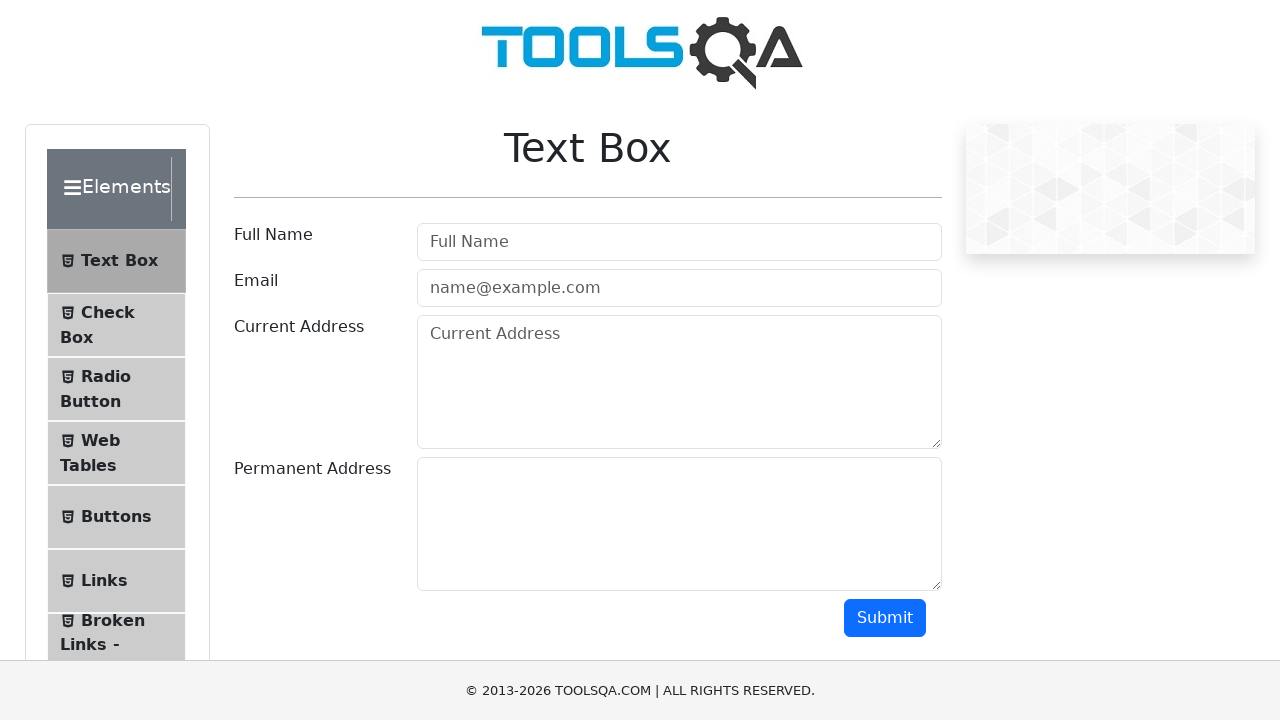

Filled Full Name field with 'Penguin' on input[placeholder="Full Name"]
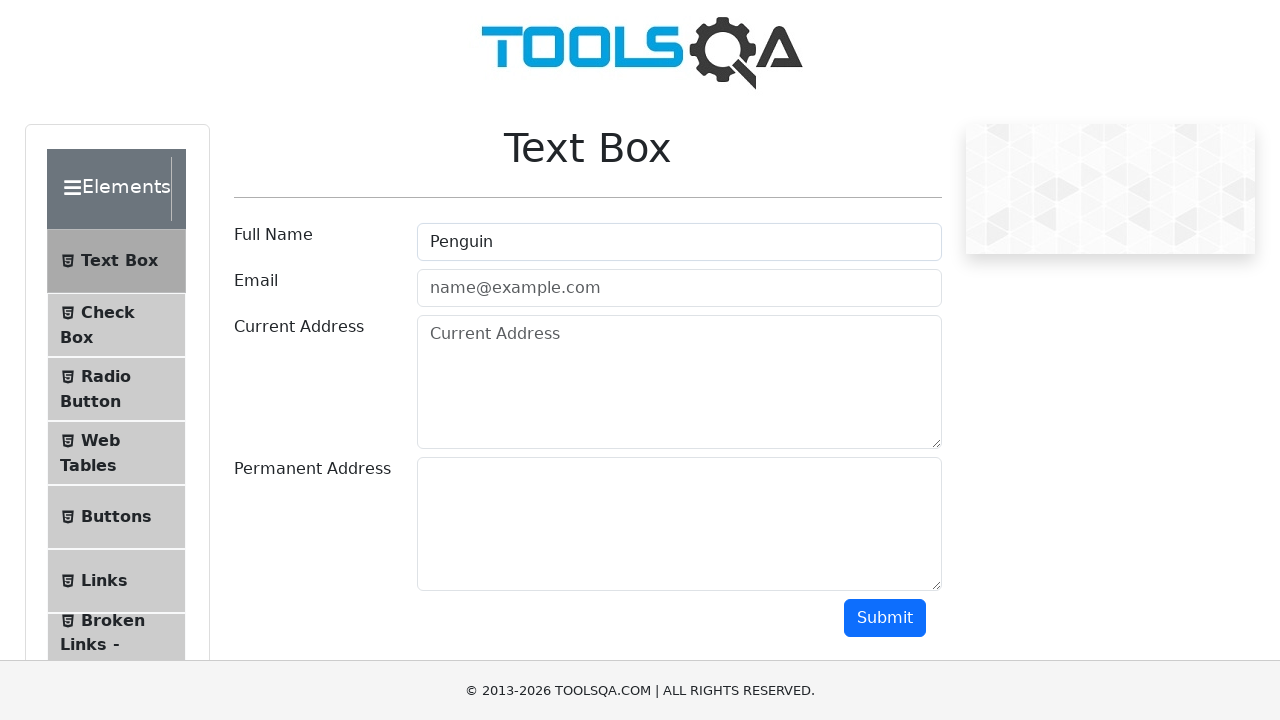

Filled Email field with 'penguin@gmail.com' on input[placeholder="name@example.com"]
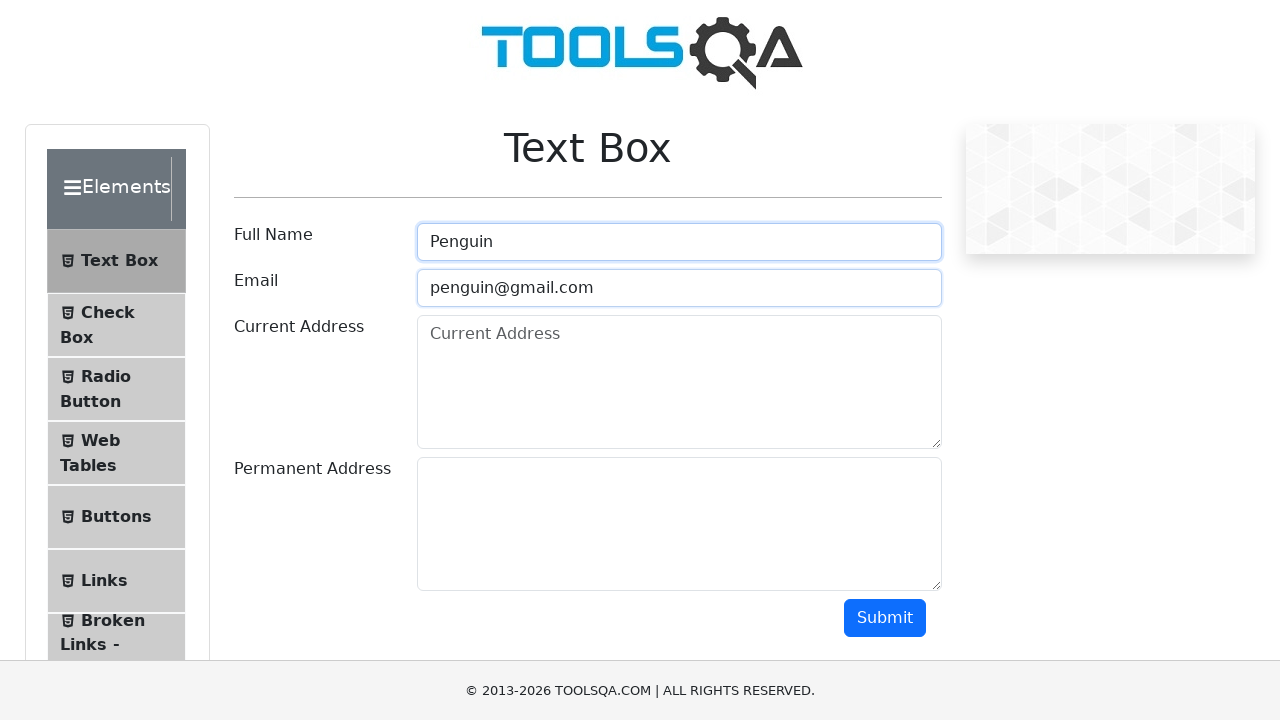

Filled Current Address field with 'penguiniya' on textarea[placeholder="Current Address"]
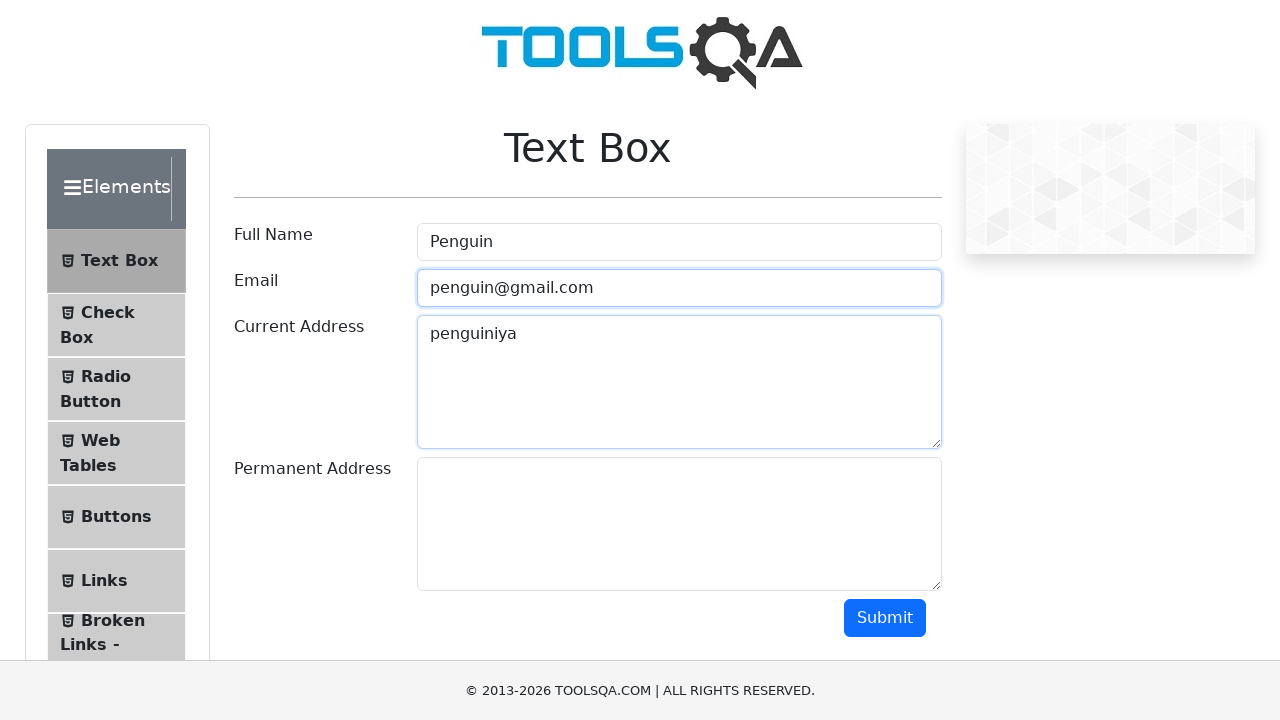

Filled Permanent Address field with 'Guinpen' on #permanentAddress
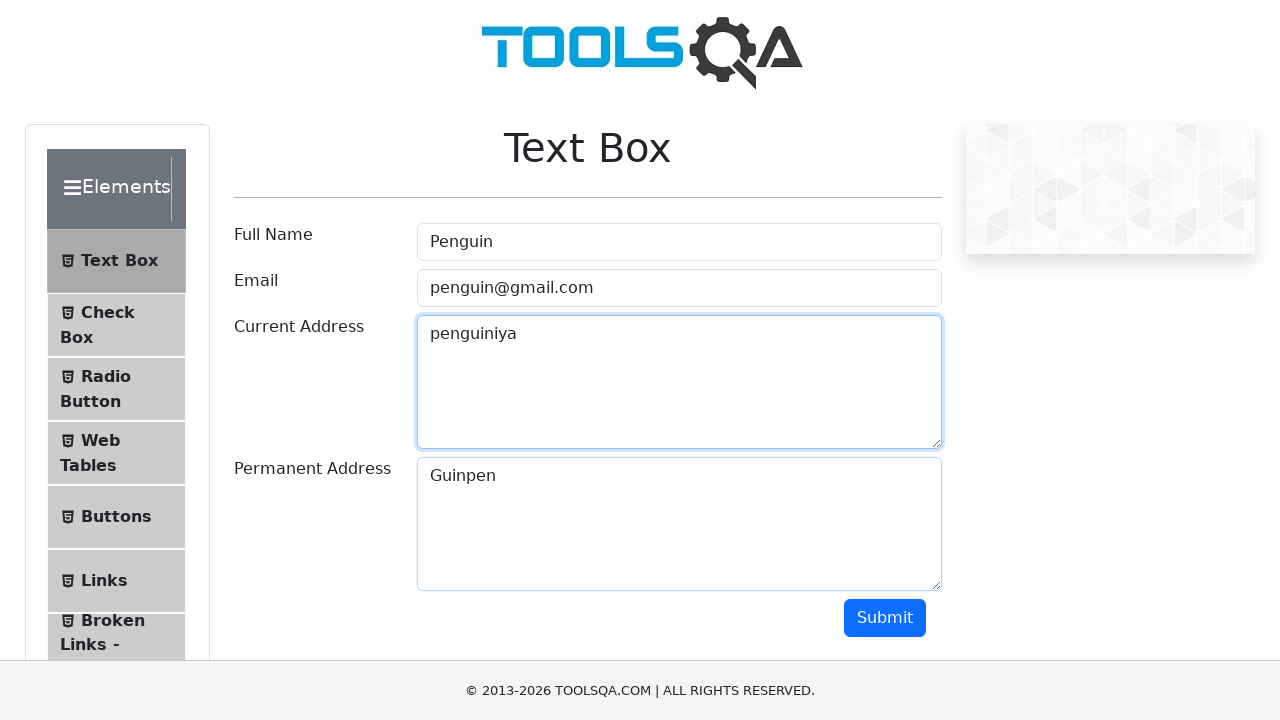

Submitted form by pressing Enter on submit button on form button
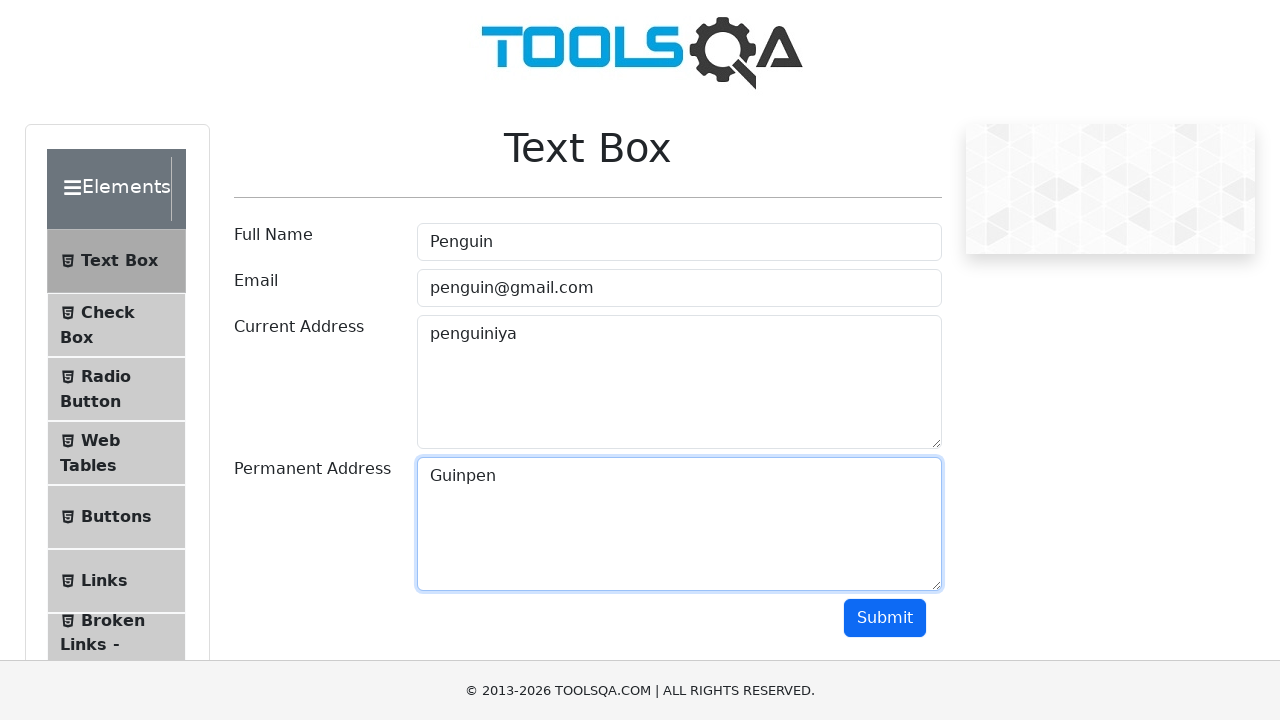

Waited 3 seconds for form submission to complete
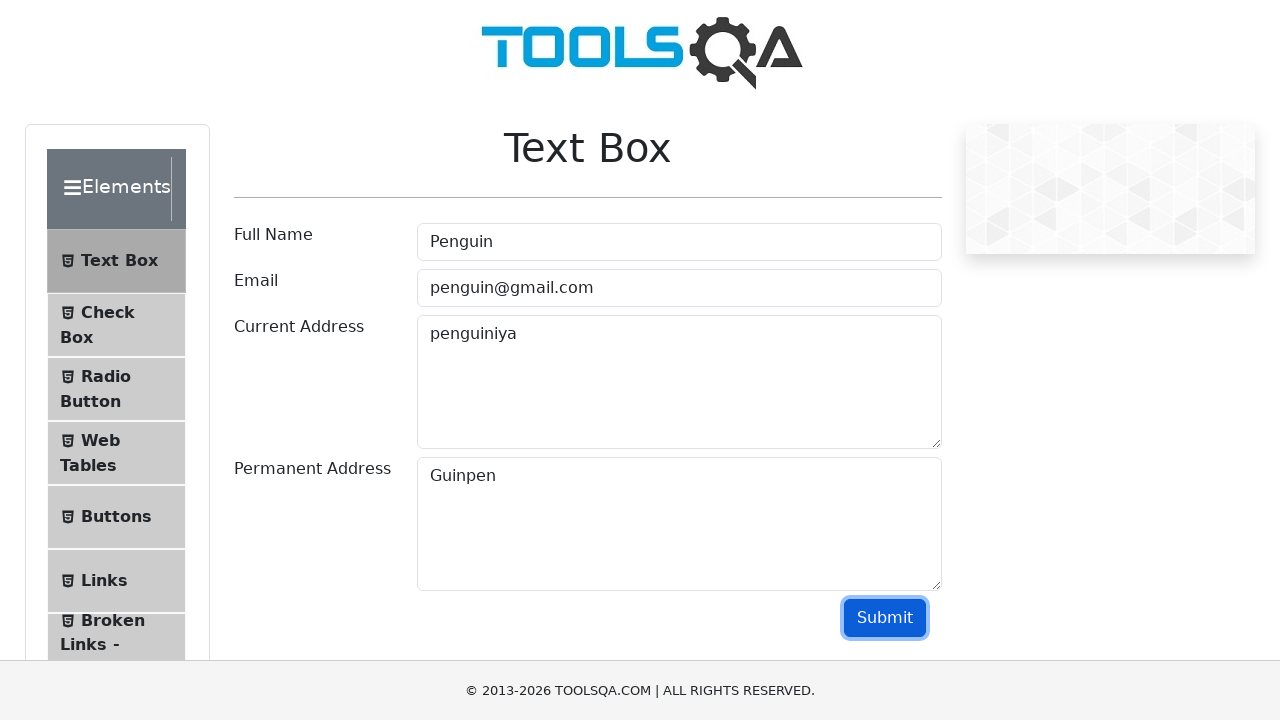

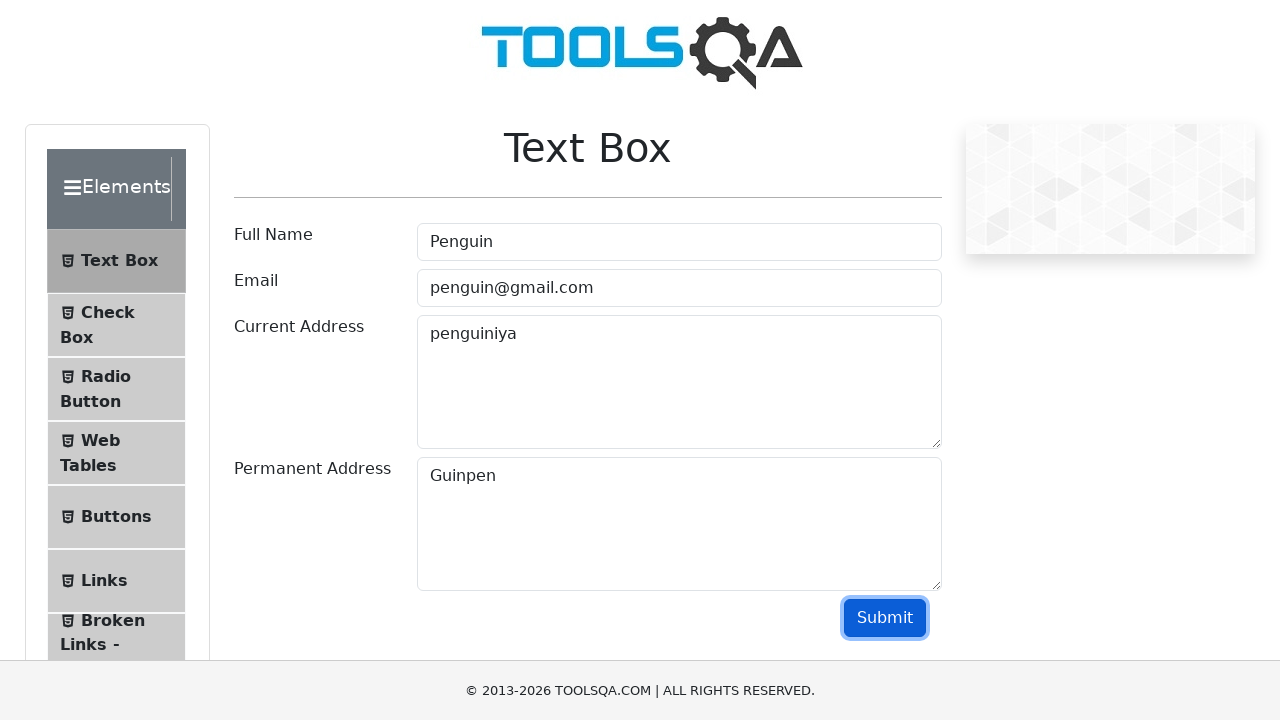